Tests alert handling by clicking a button that triggers an alert and accepting it

Starting URL: https://letcode.in/waits

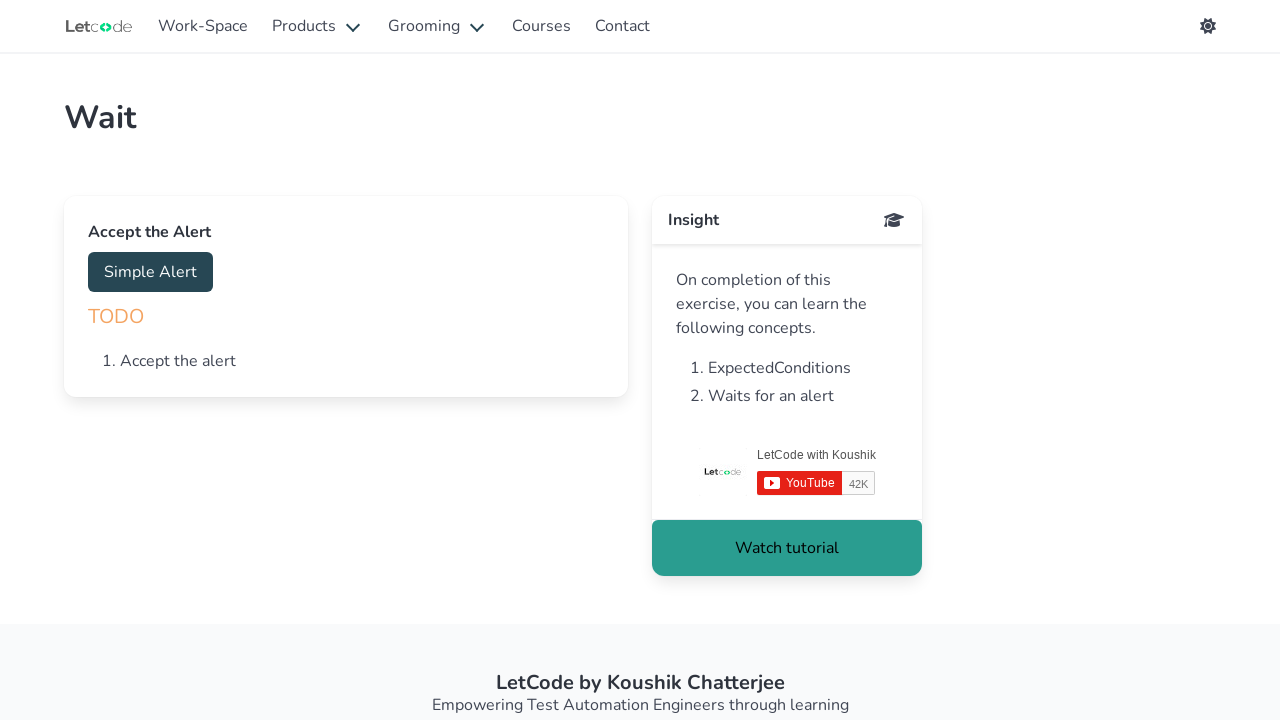

Navigated to alert handling test page at https://letcode.in/waits
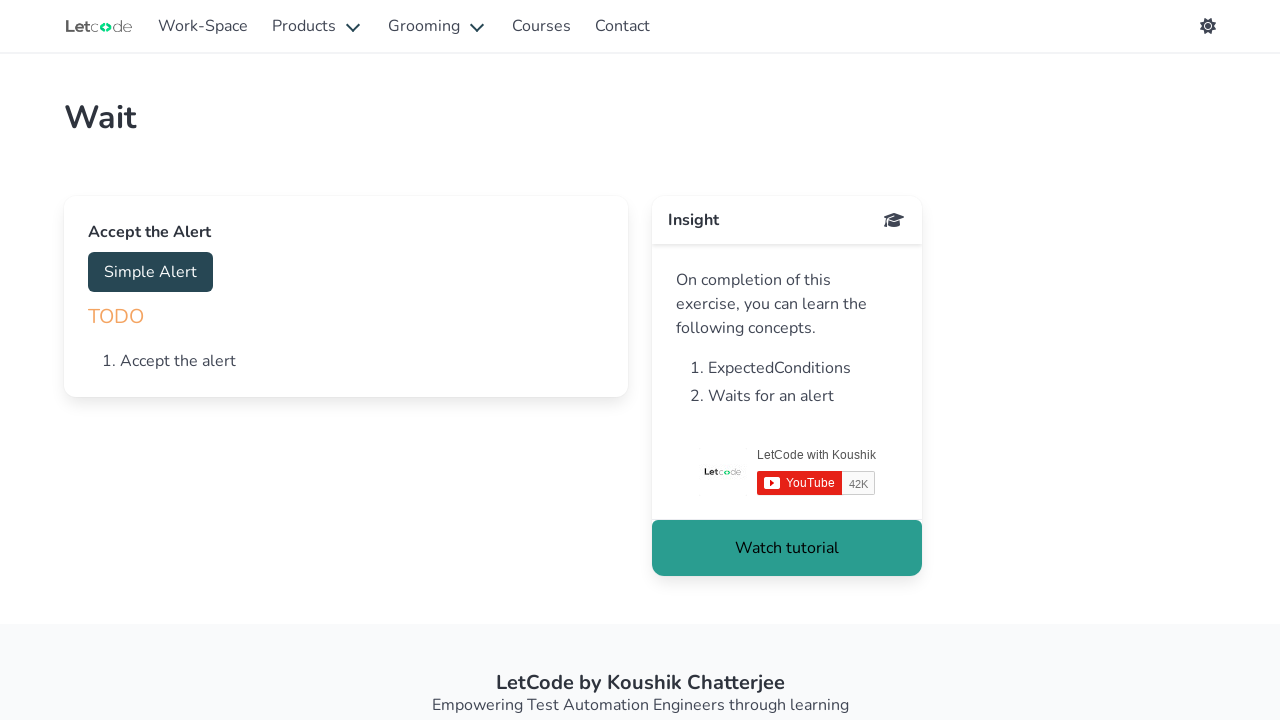

Clicked button with id 'accept' to trigger alert at (150, 272) on #accept
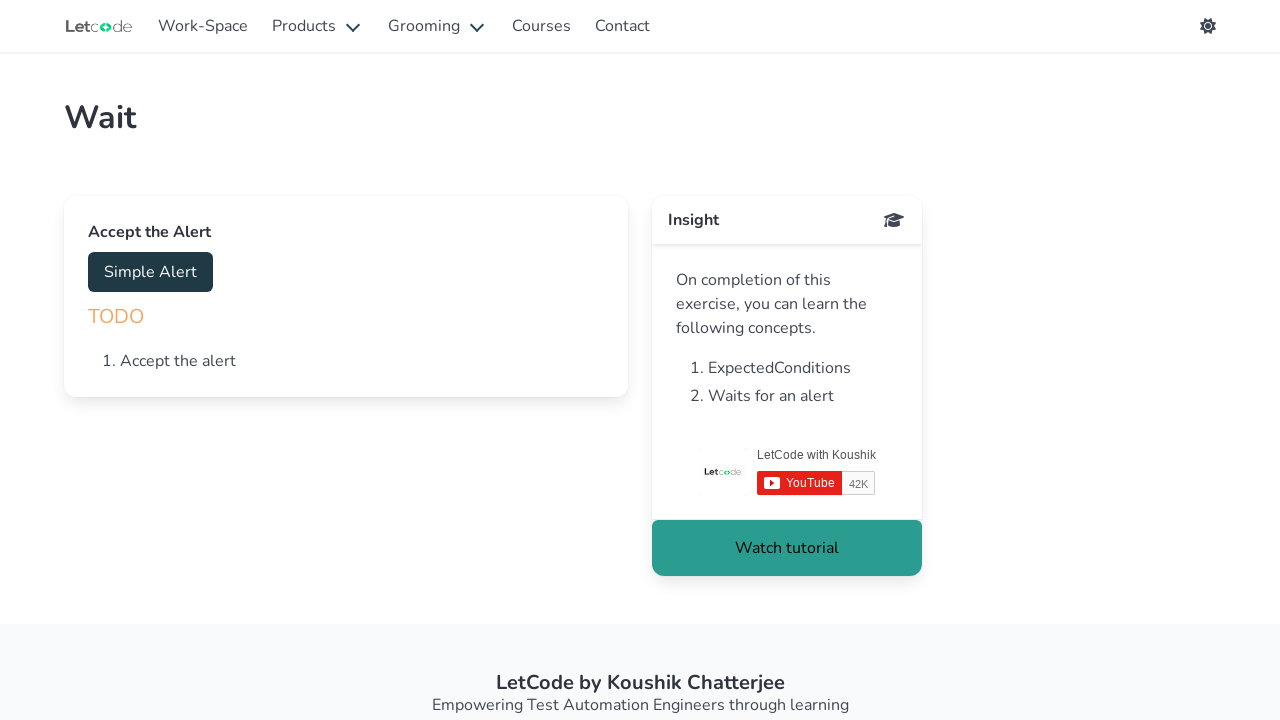

Alert accepted by confirming dialog
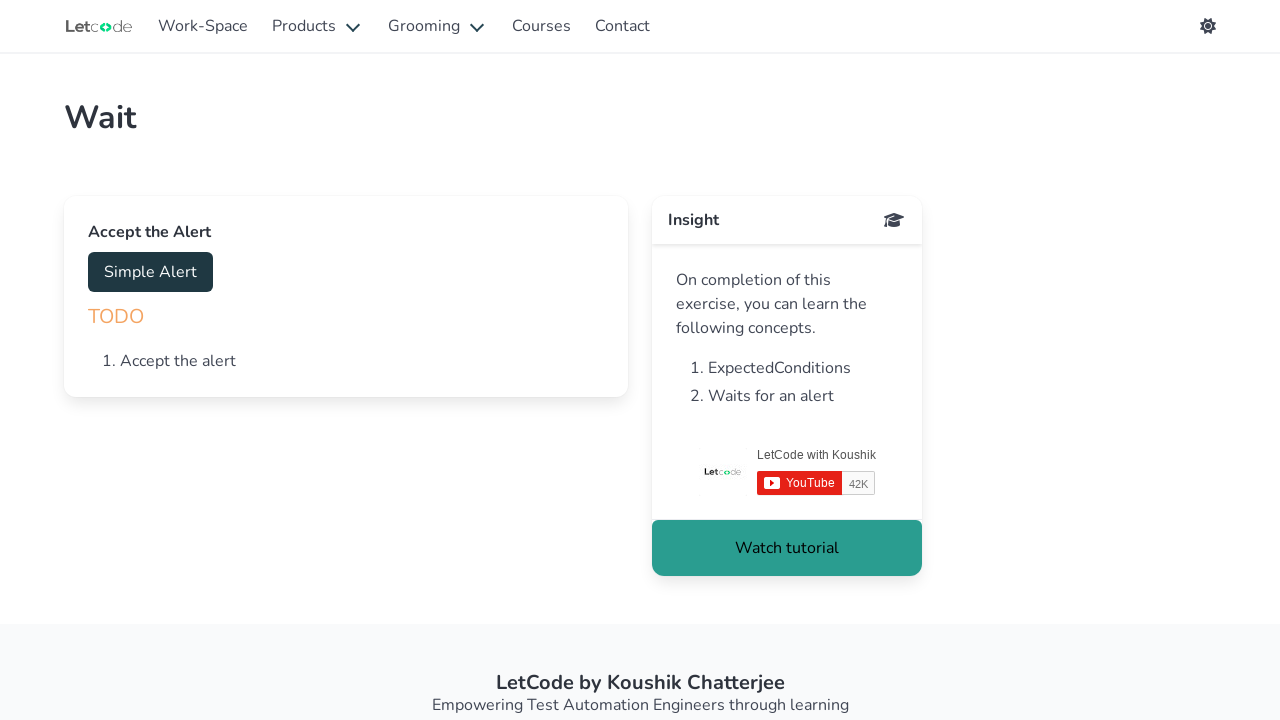

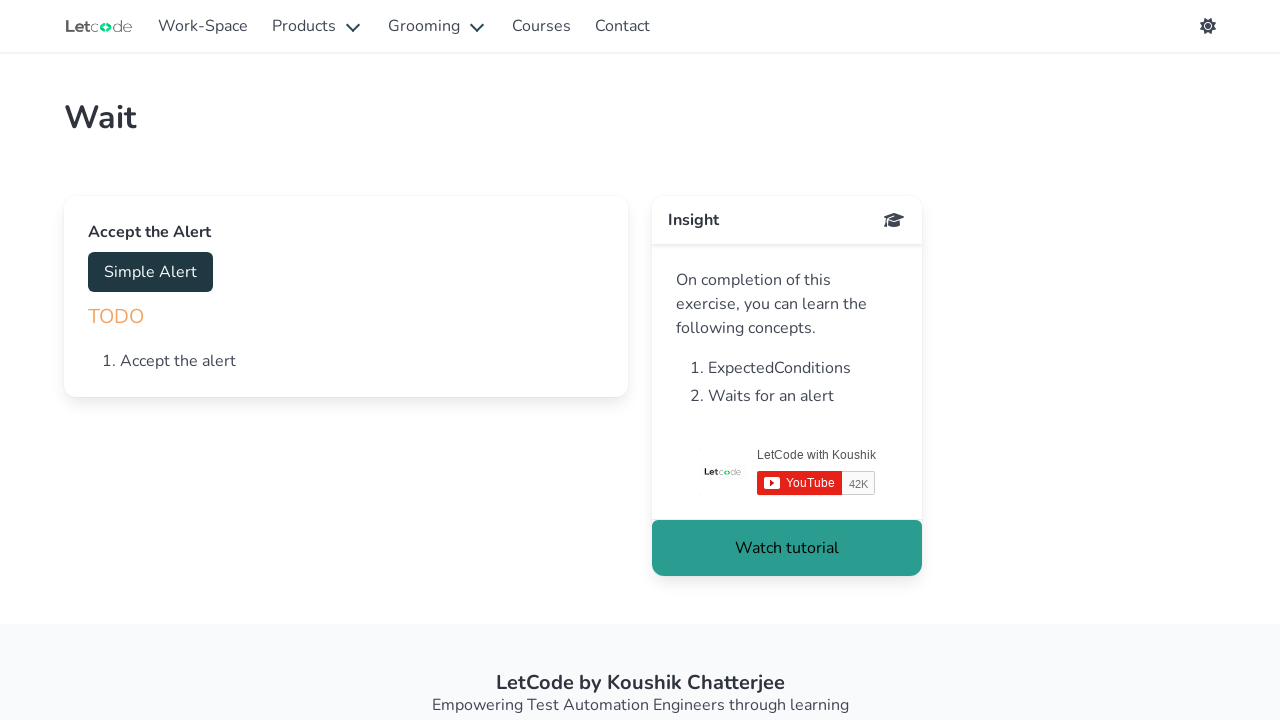